Tests JavaScript information alert by clicking the alert button, accepting the alert, and verifying the success message is displayed

Starting URL: http://practice.cydeo.com/javascript_alerts

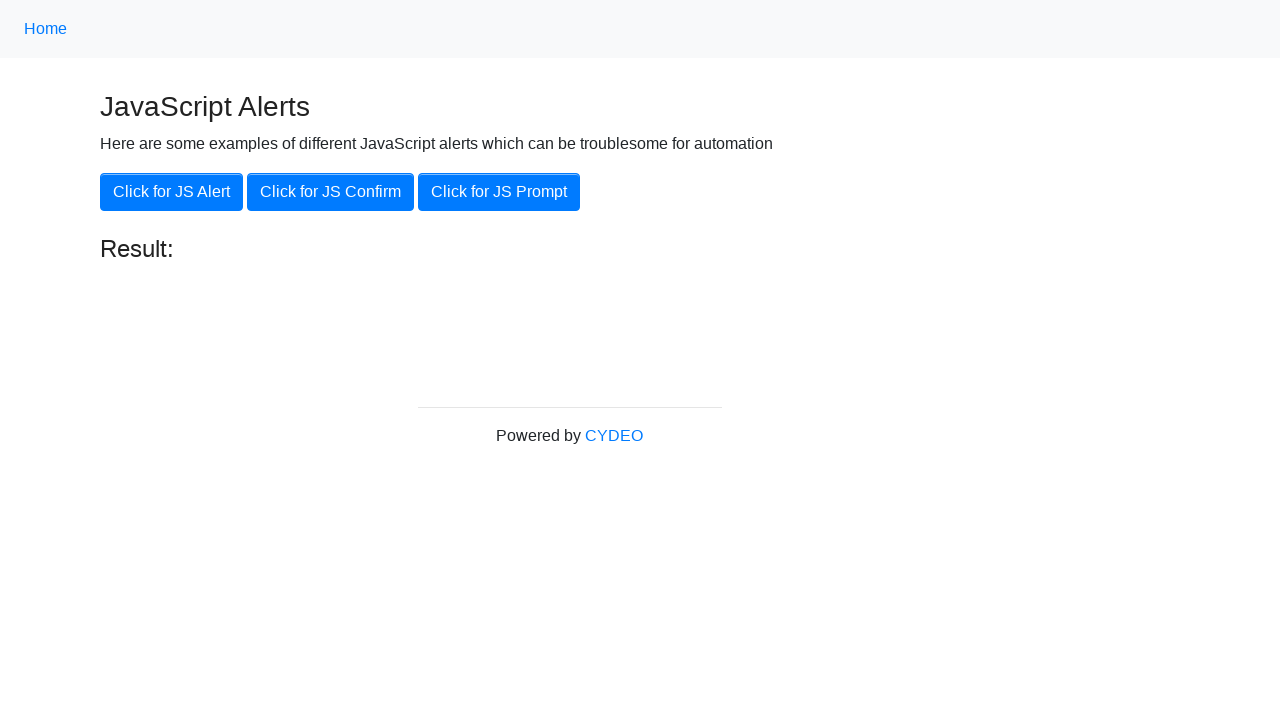

Clicked 'Click for JS Alert' button at (172, 192) on xpath=//button[.='Click for JS Alert']
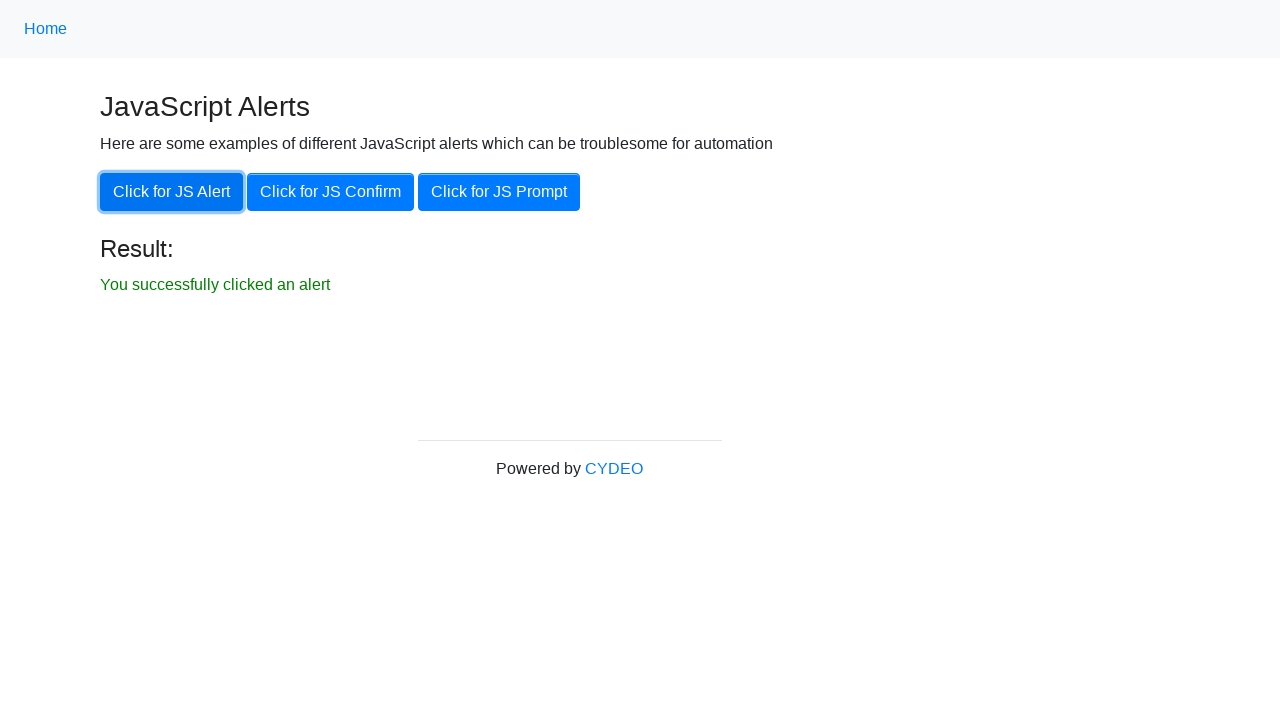

Set up dialog handler to accept alert
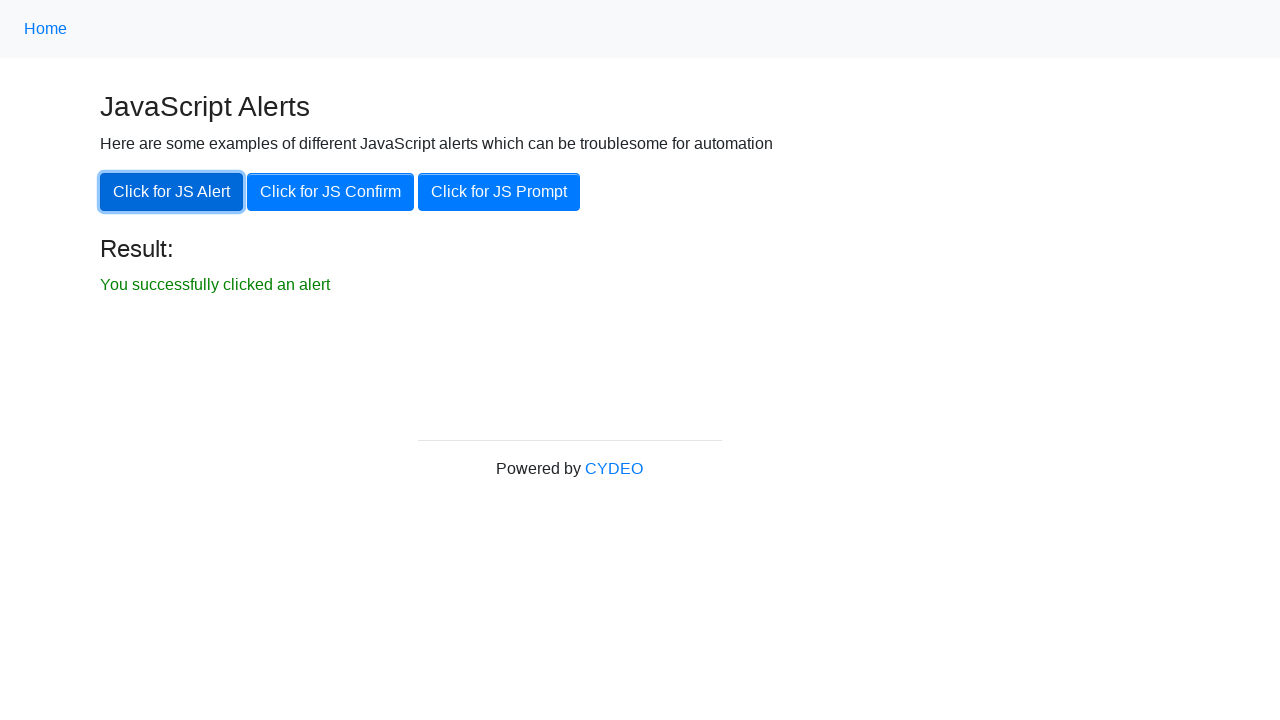

Located result text element
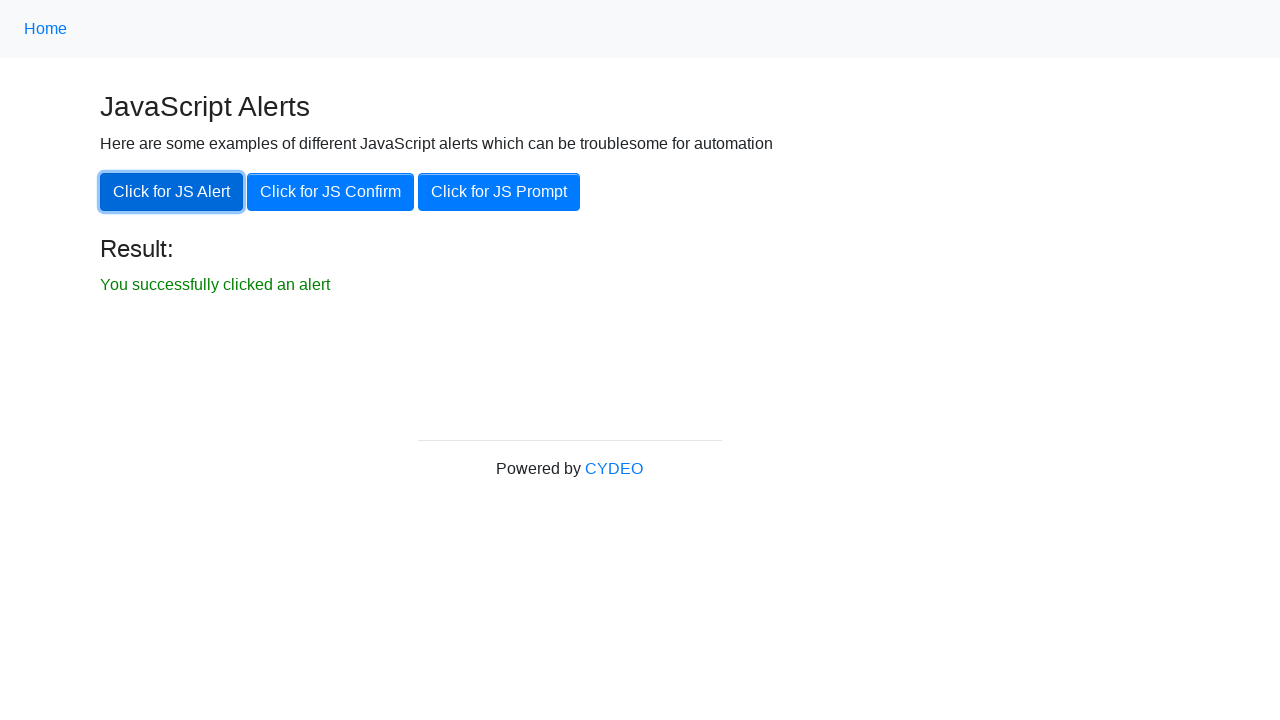

Result text became visible after accepting alert
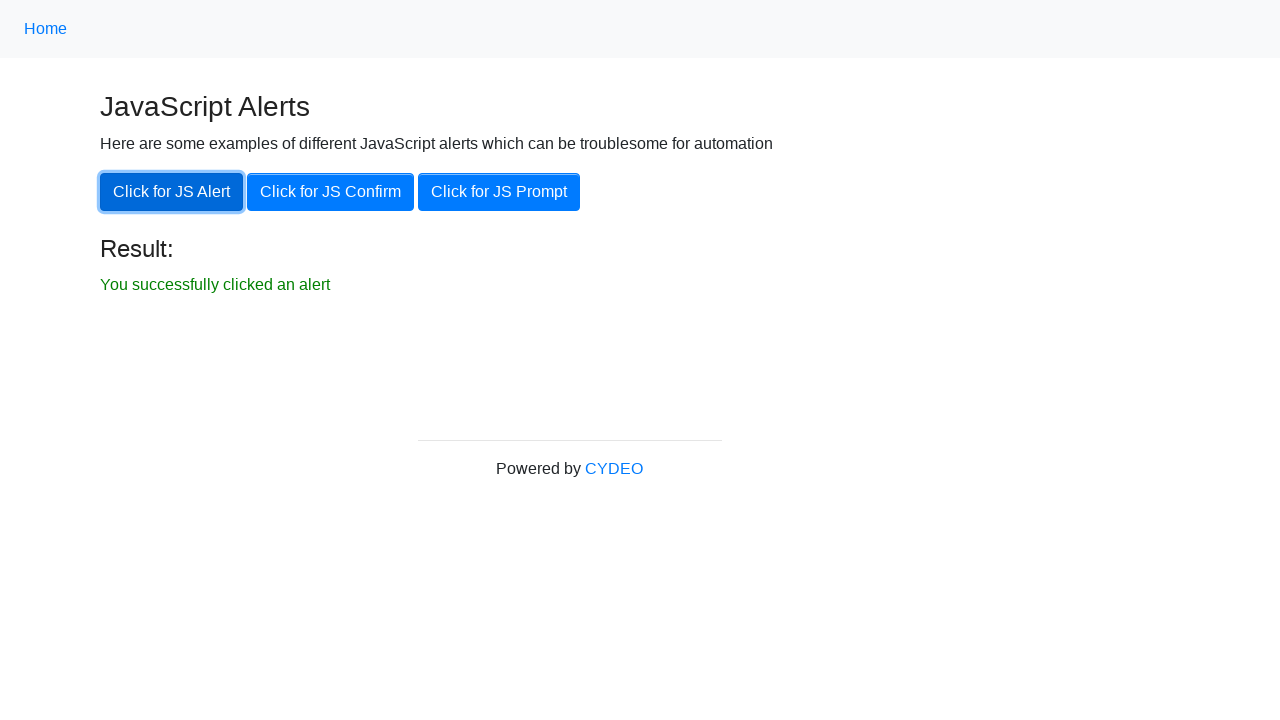

Verified success message: 'You successfully clicked an alert'
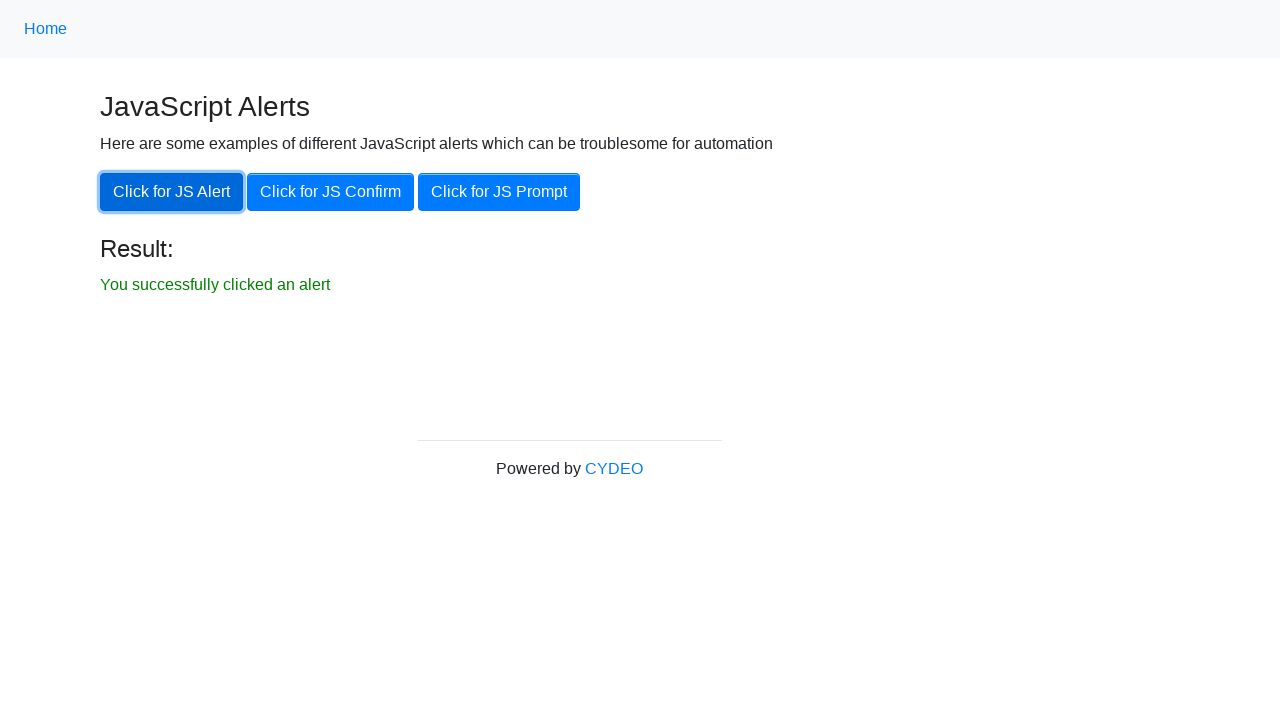

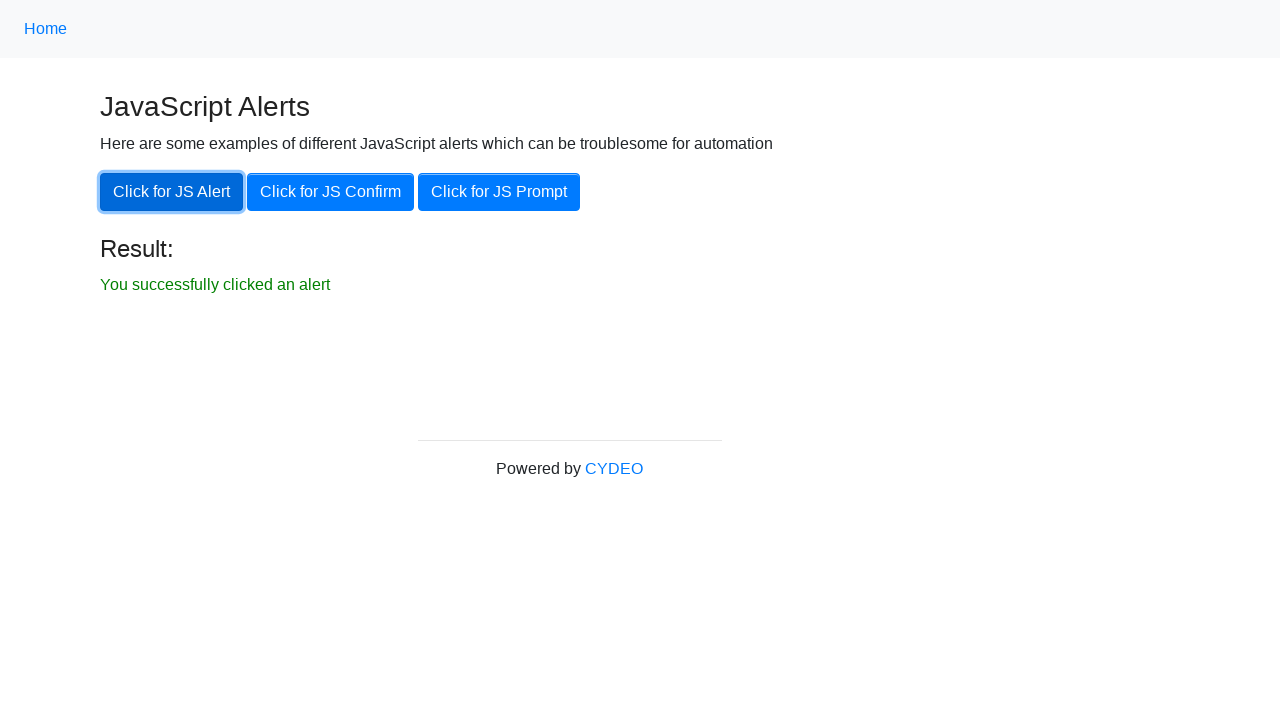